Tests page refresh functionality by reloading the page and verifying the title remains the same.

Starting URL: https://selenium.jacobparr.com/products/spree-bag

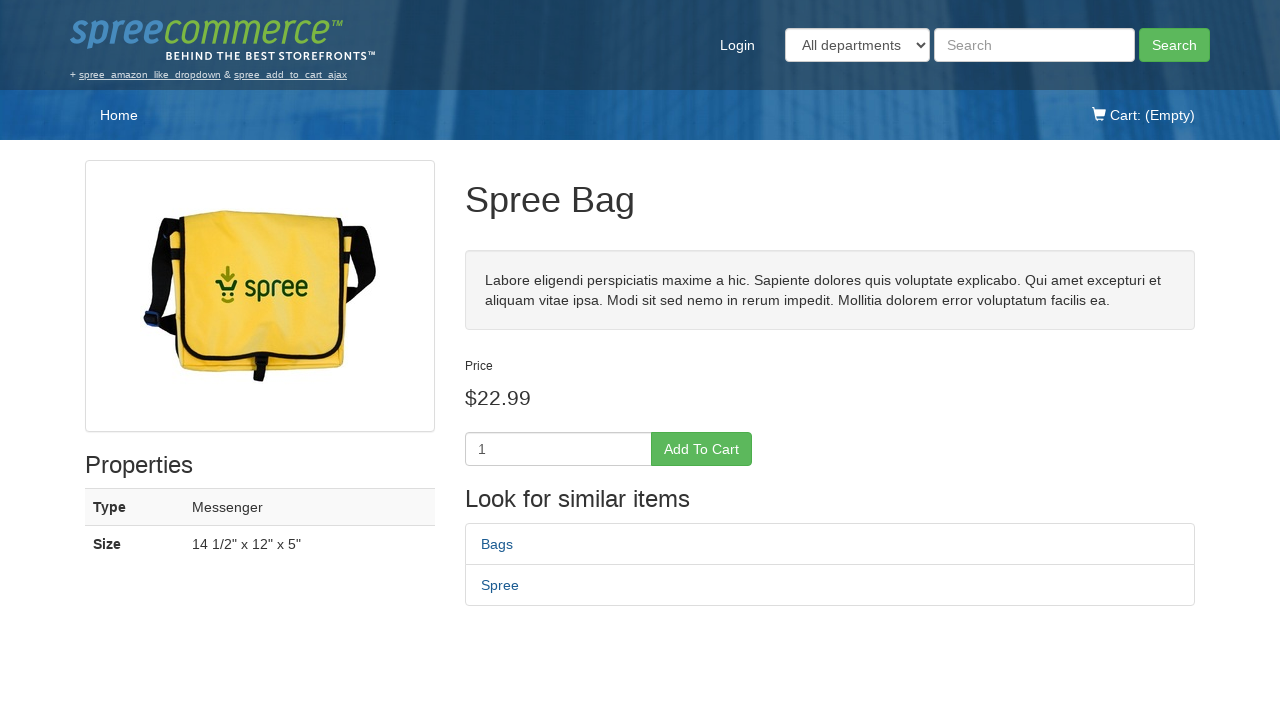

Verified initial page title is 'Spree Bag - Spree Demo Site'
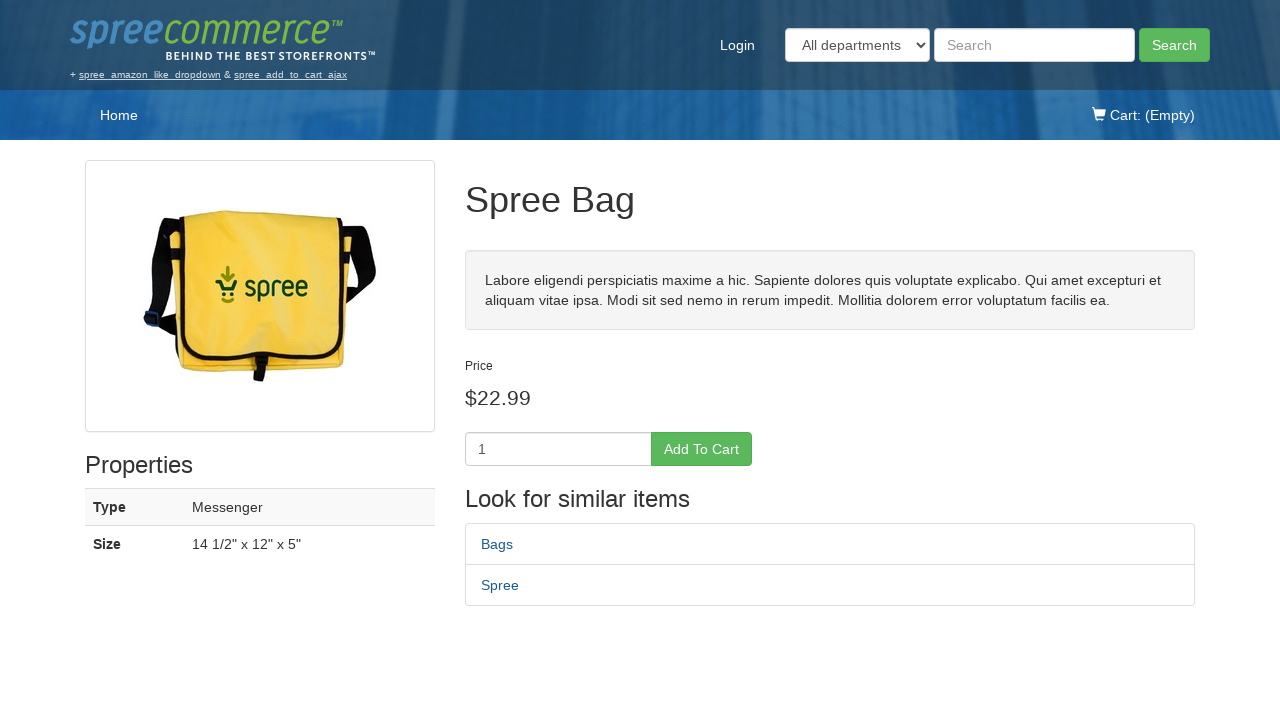

Reloaded the page
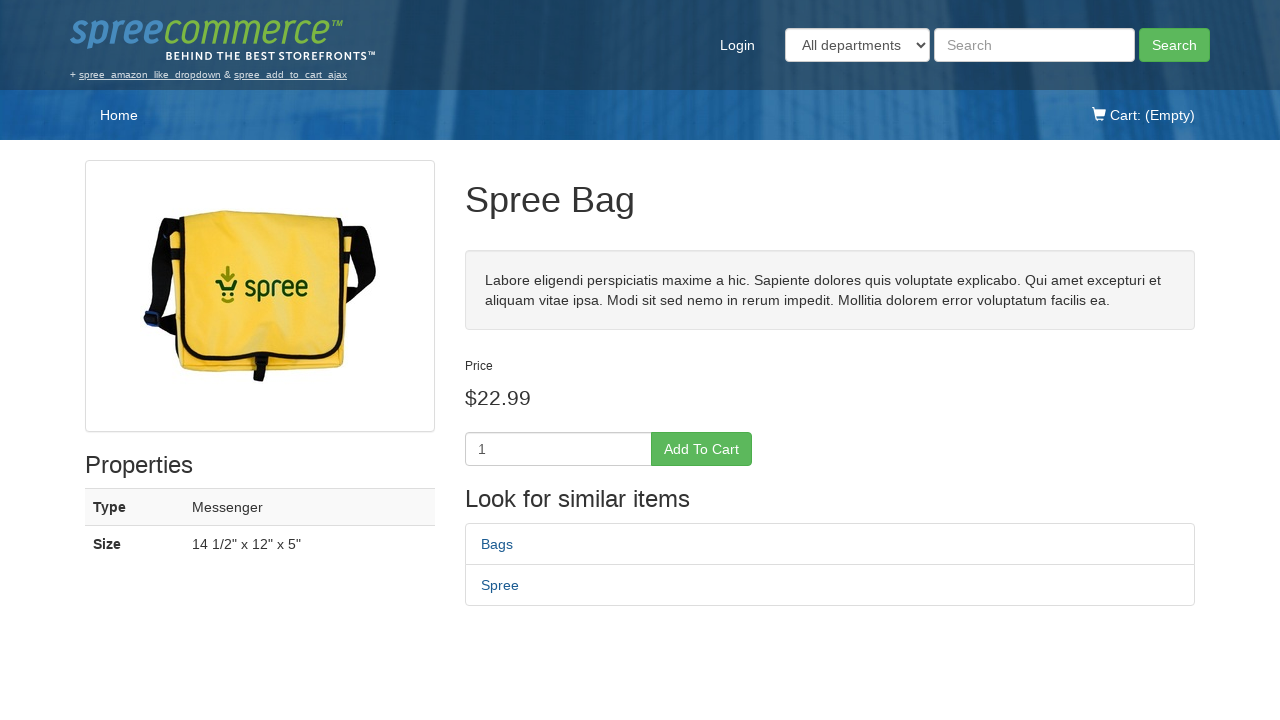

Verified page title remains 'Spree Bag - Spree Demo Site' after refresh
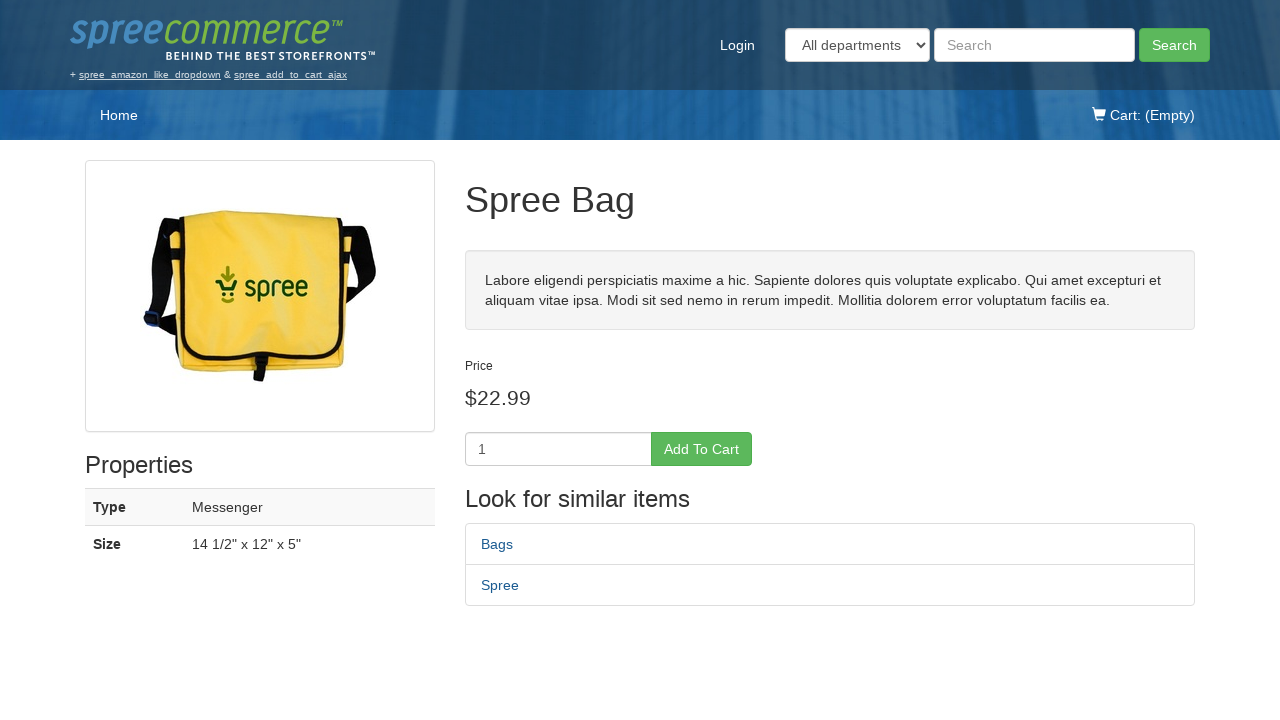

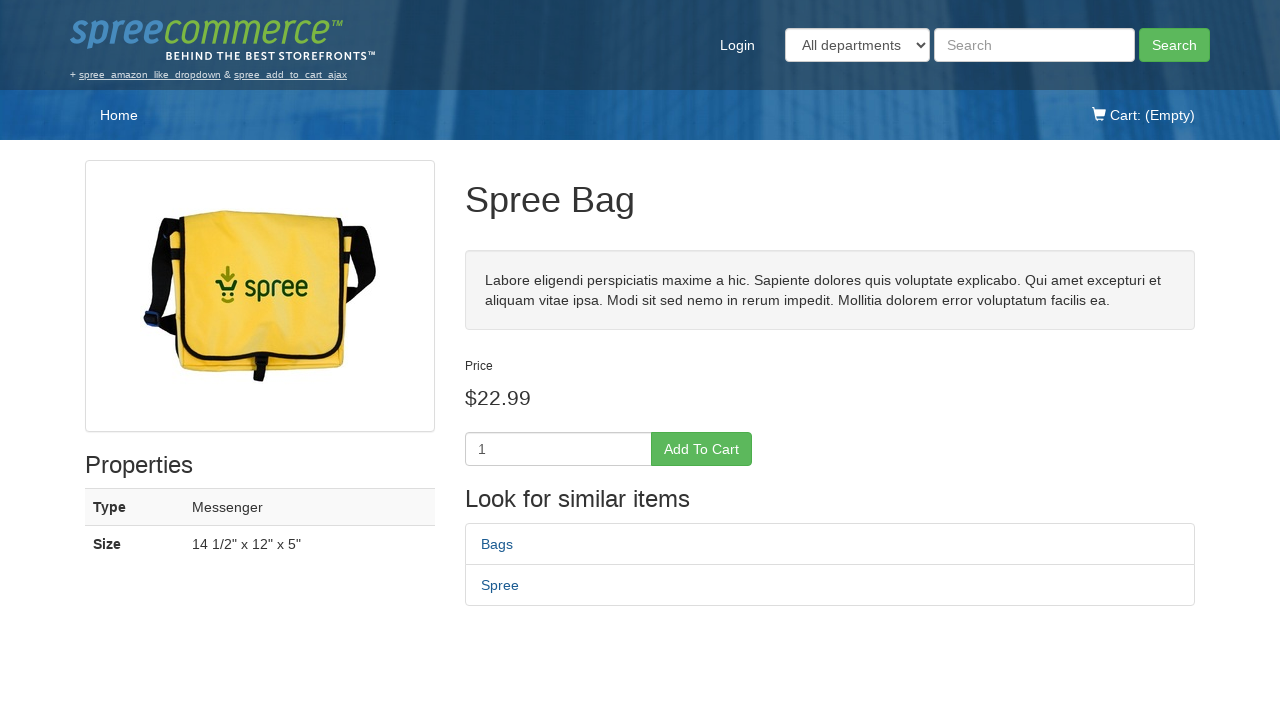